Tests clicking on an element with ID 'selenium143' on the omayo blogspot test page, which is a practice site for Selenium automation.

Starting URL: http://omayo.blogspot.com/

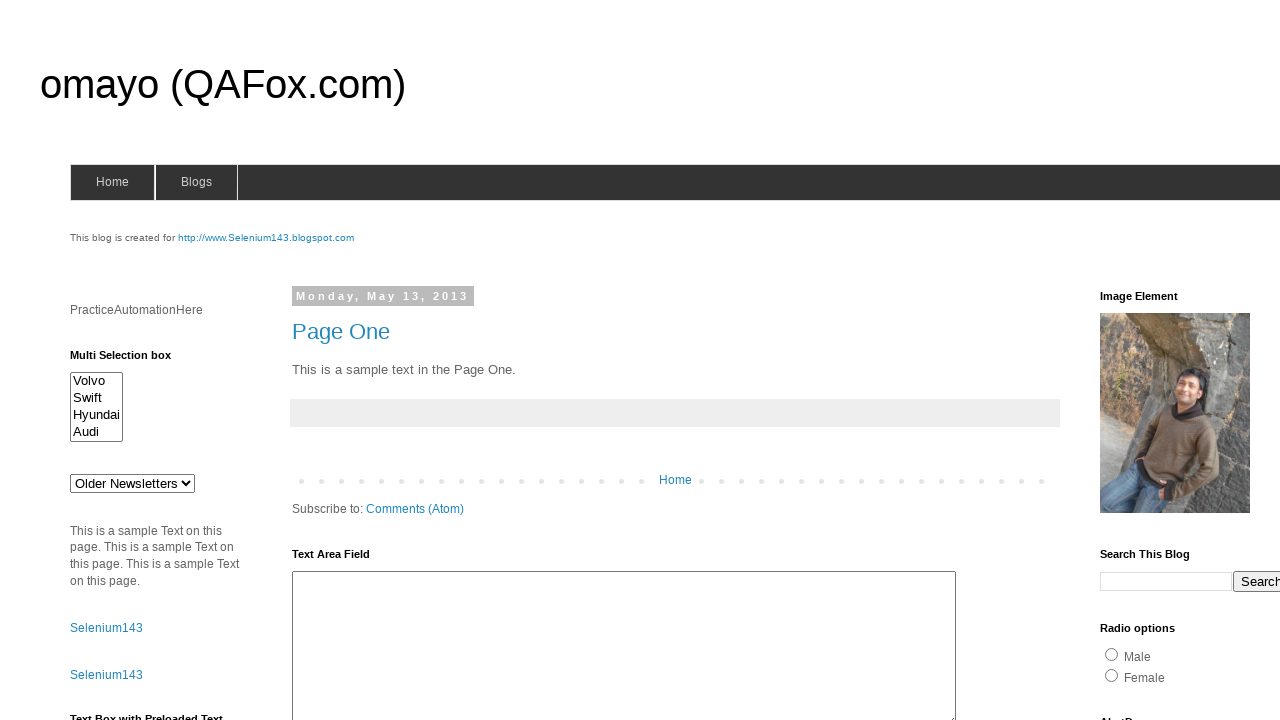

Clicked on element with ID 'selenium143' on omayo blogspot test page at (266, 238) on #selenium143
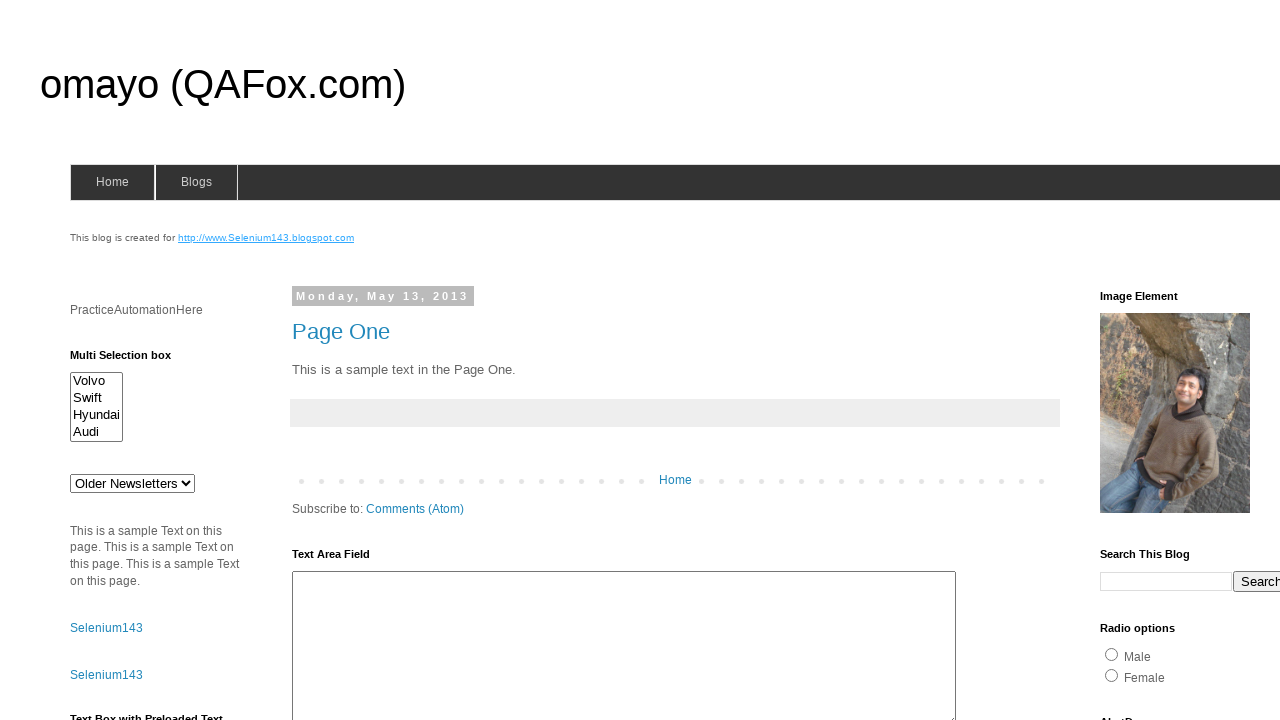

Waited 2000ms for action to complete
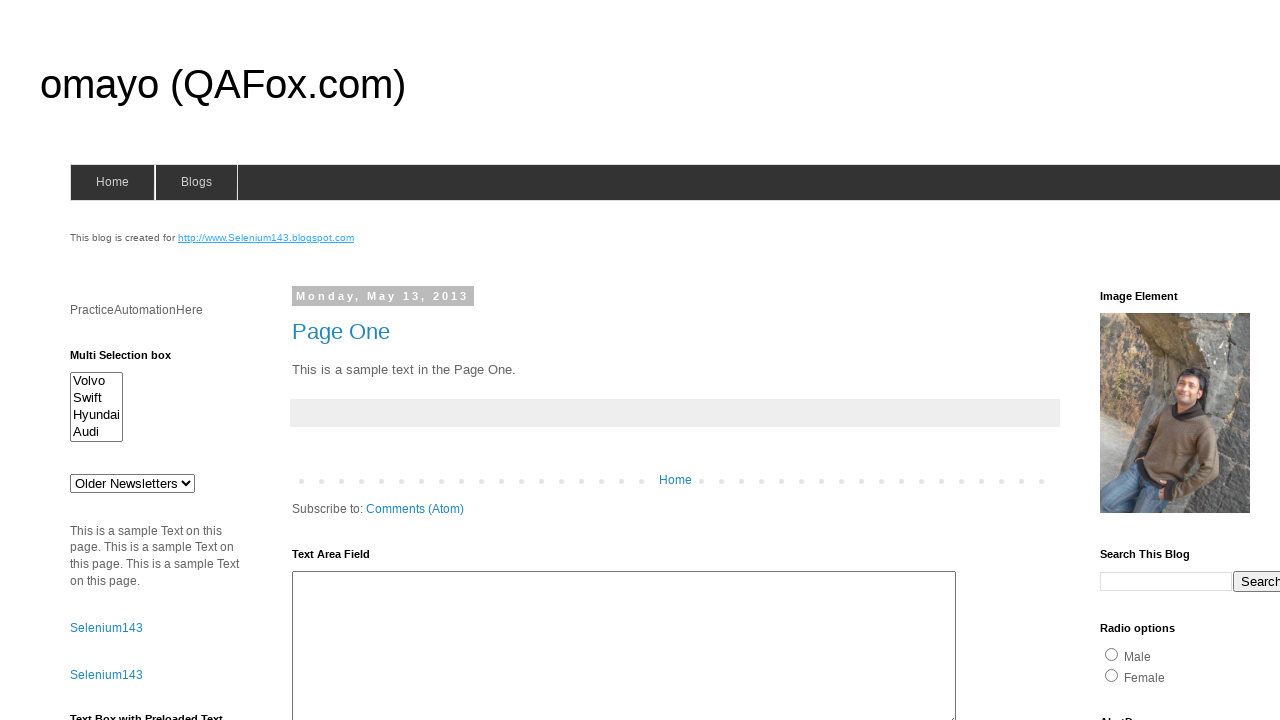

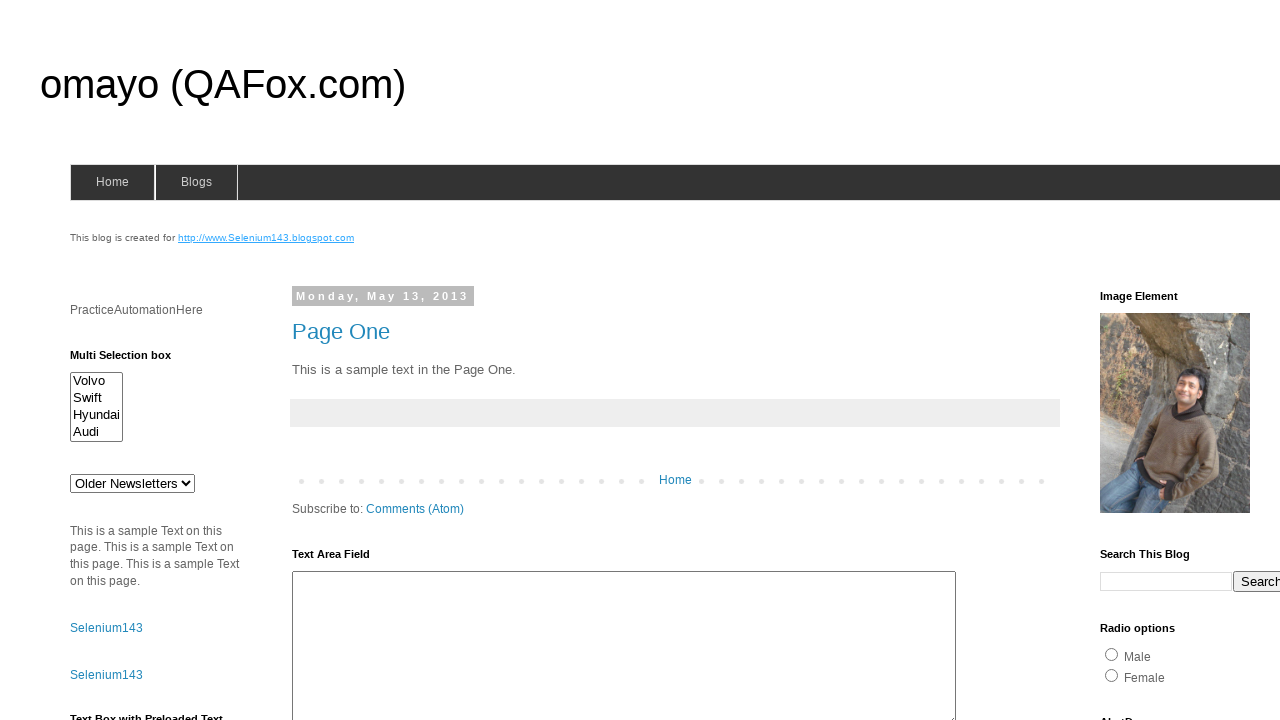